Tests JavaScript confirmation alert handling by clicking a button to trigger an alert, accepting it, and verifying the result message is displayed correctly on the page.

Starting URL: http://the-internet.herokuapp.com/javascript_alerts

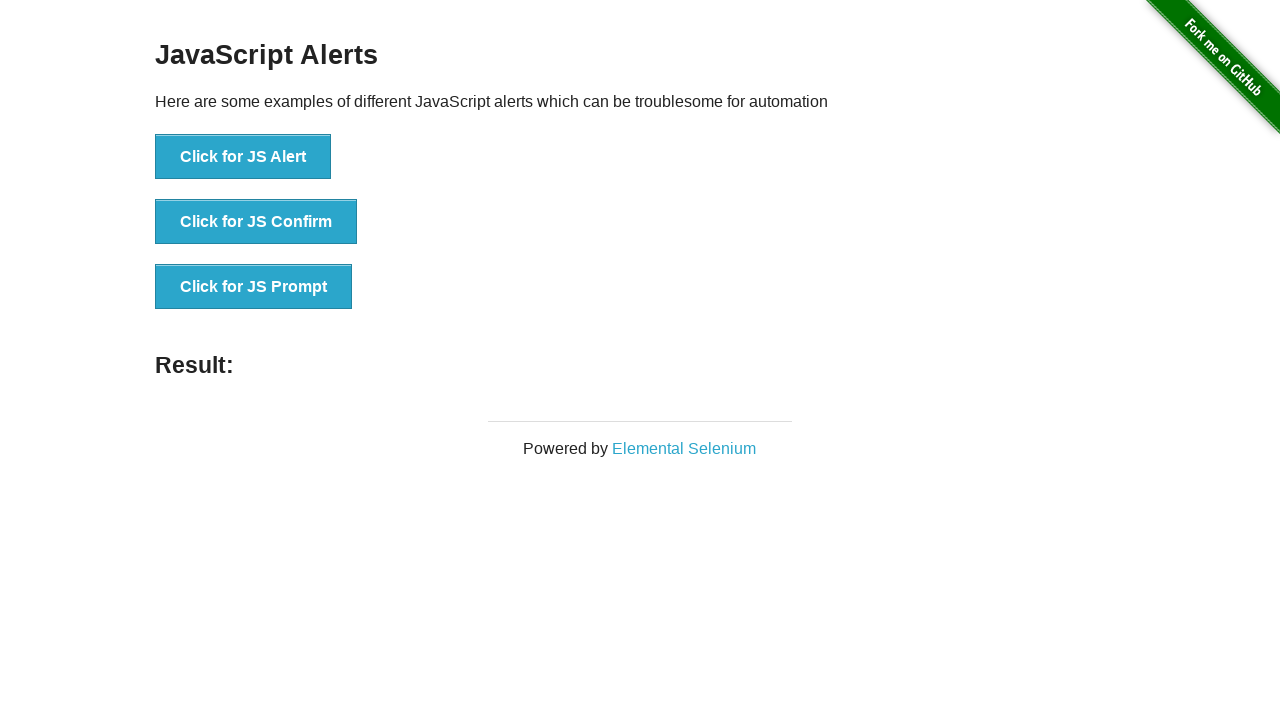

Set up dialog handler to accept confirmation alerts
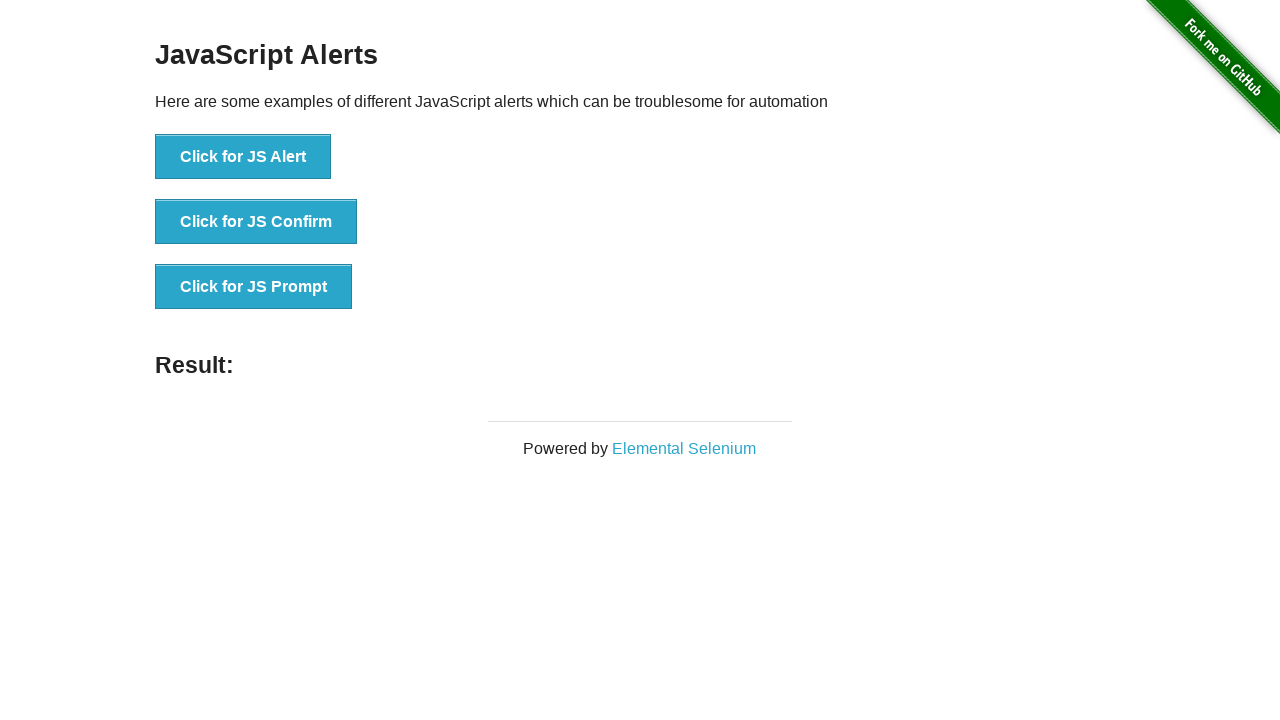

Clicked button to trigger JavaScript confirmation alert at (256, 222) on .example li:nth-child(2) button
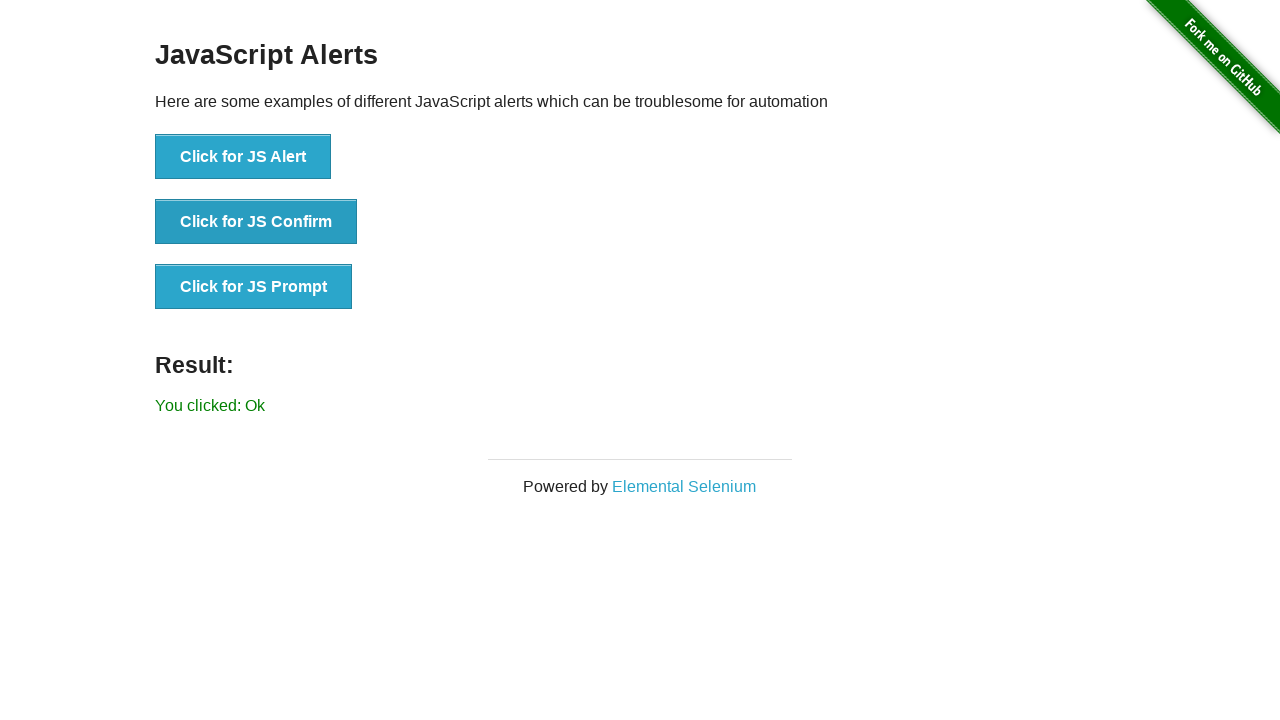

Result message element appeared on page
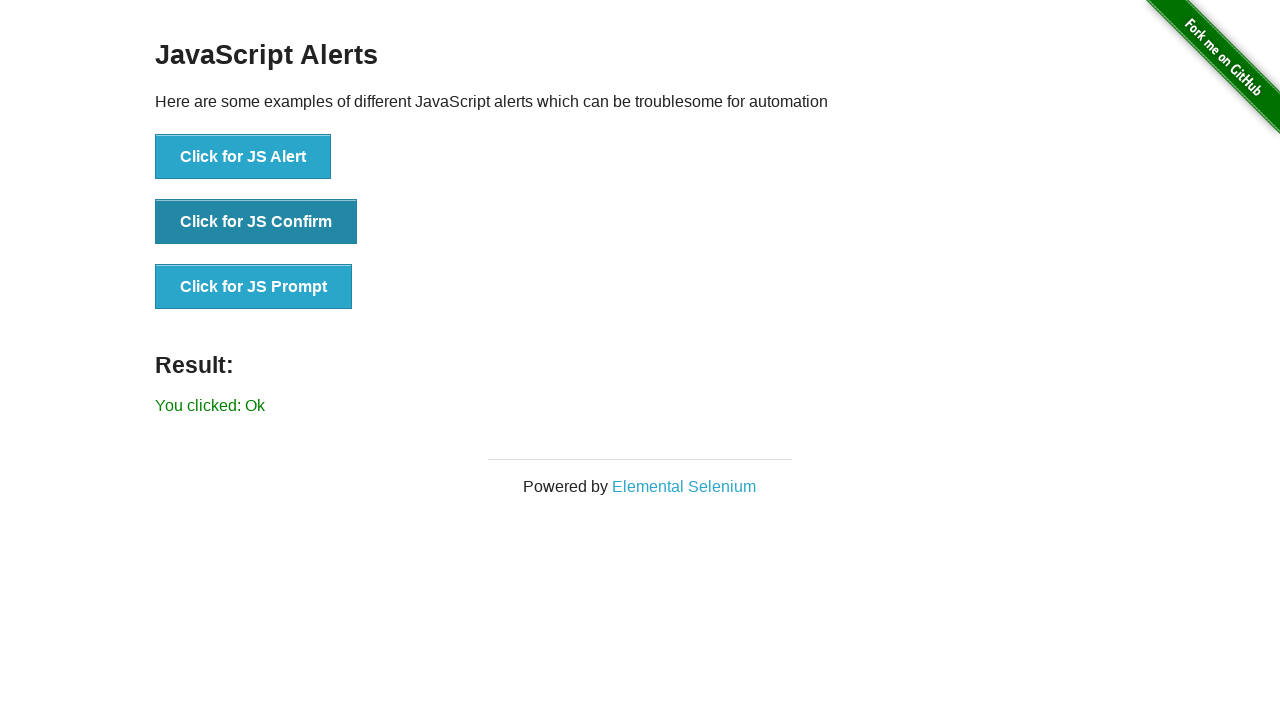

Retrieved result message text: 'You clicked: Ok'
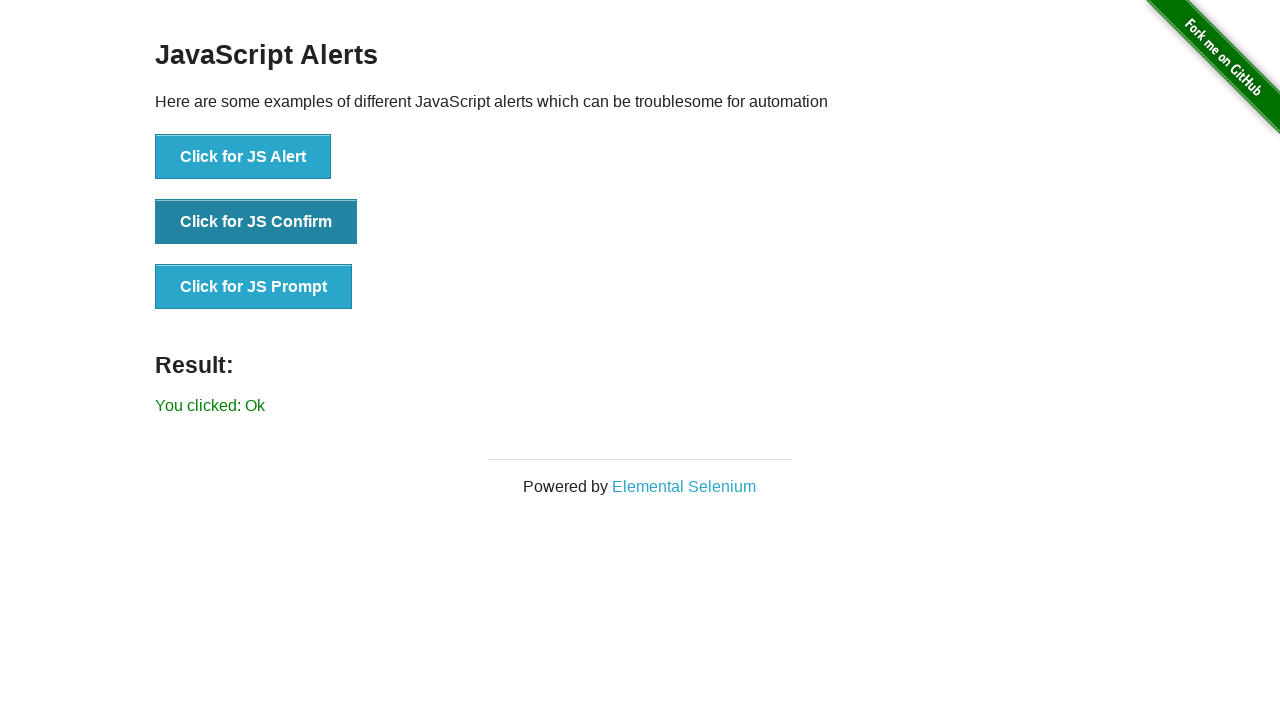

Verified result message matches expected text 'You clicked: Ok'
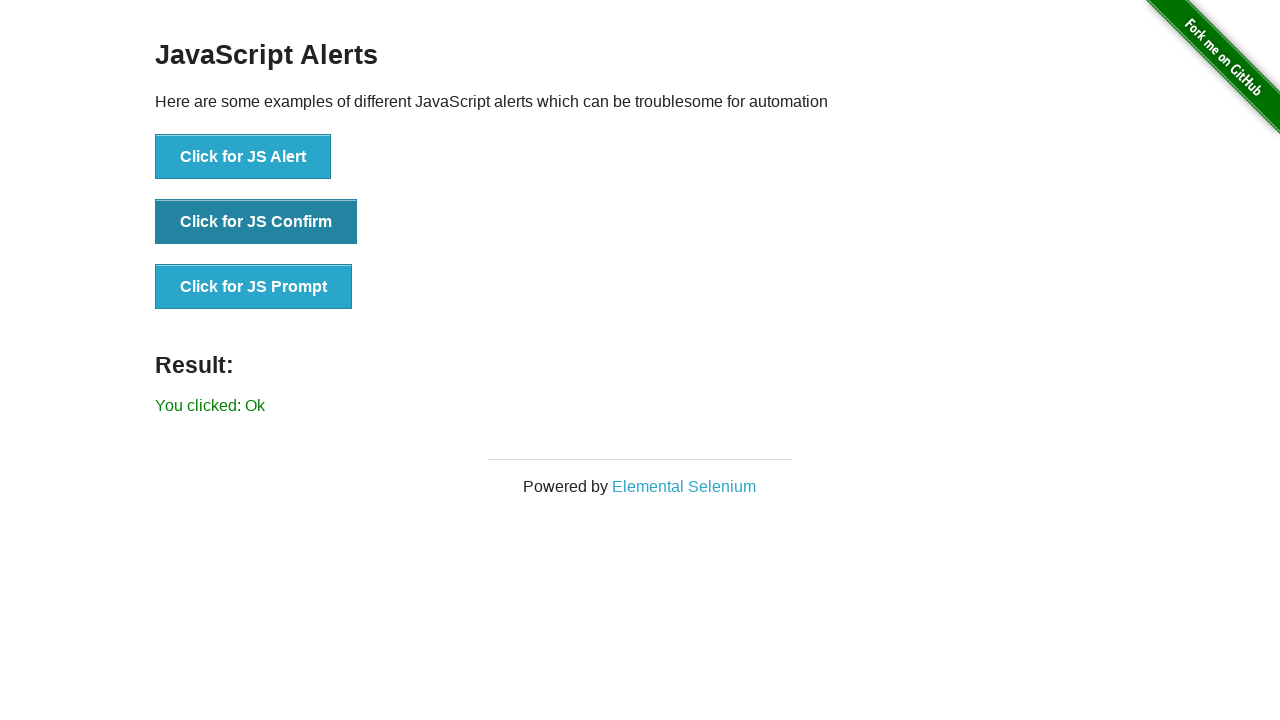

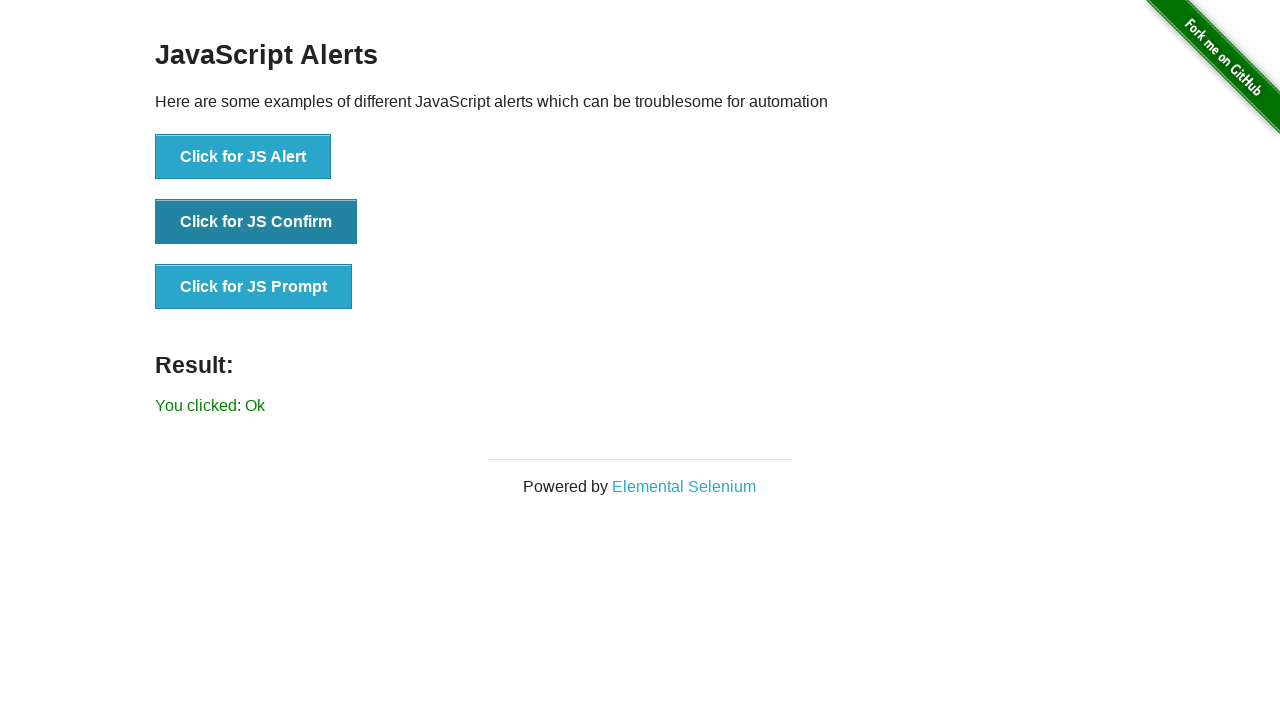